Tests various button interactions on a demo page including clicking buttons, checking if buttons are enabled, and getting button properties like location and size

Starting URL: http://www.leafground.com/button.xhtml

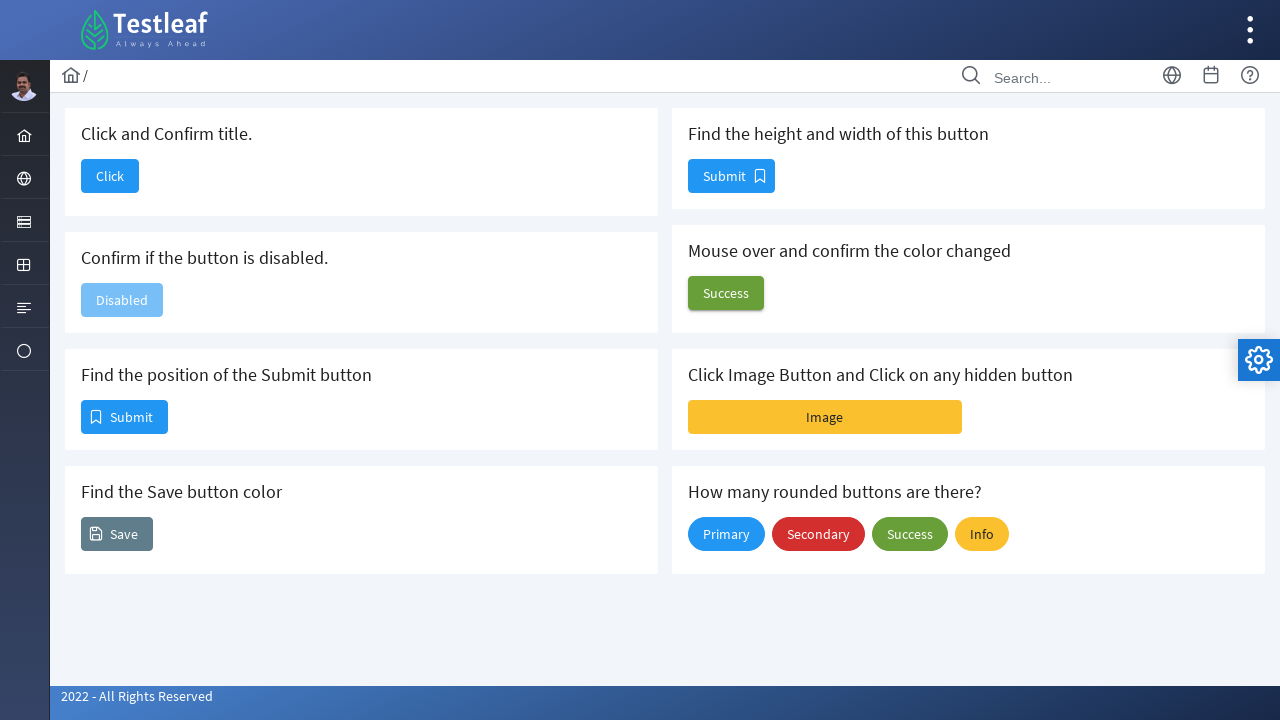

Clicked the first button on the page at (110, 176) on [name='j_idt88:j_idt90']
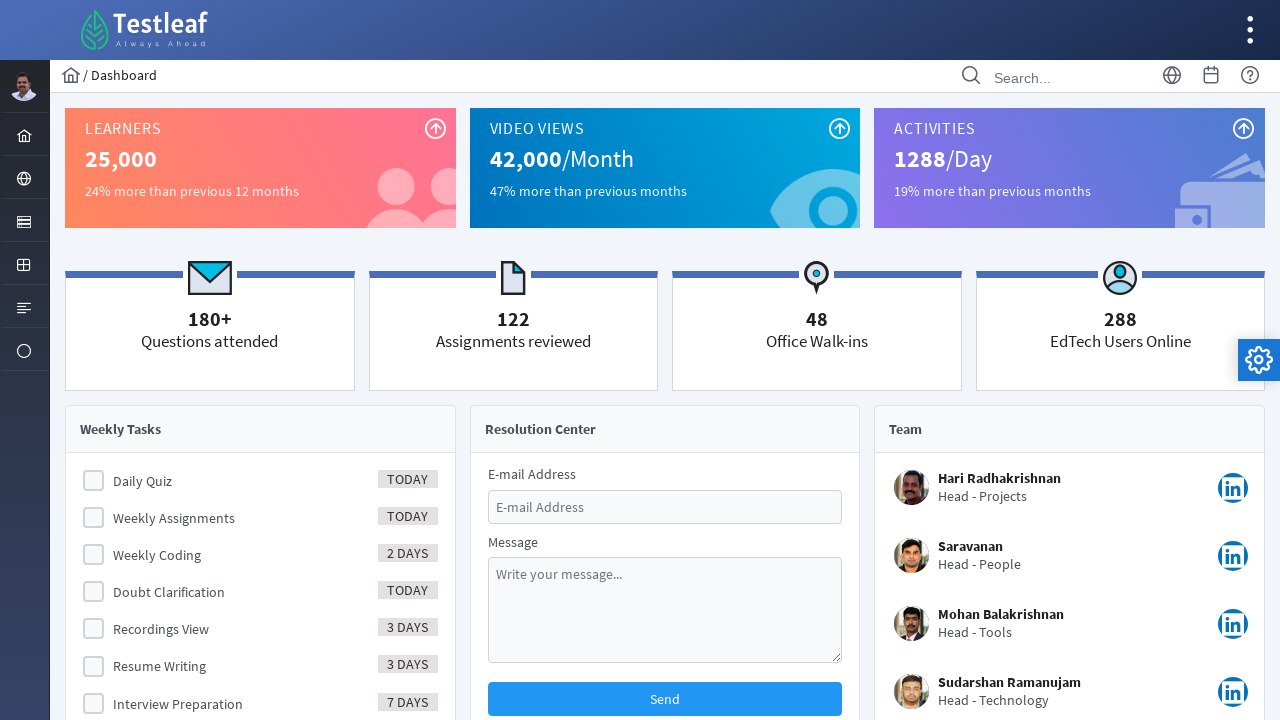

Navigated back to button demo page
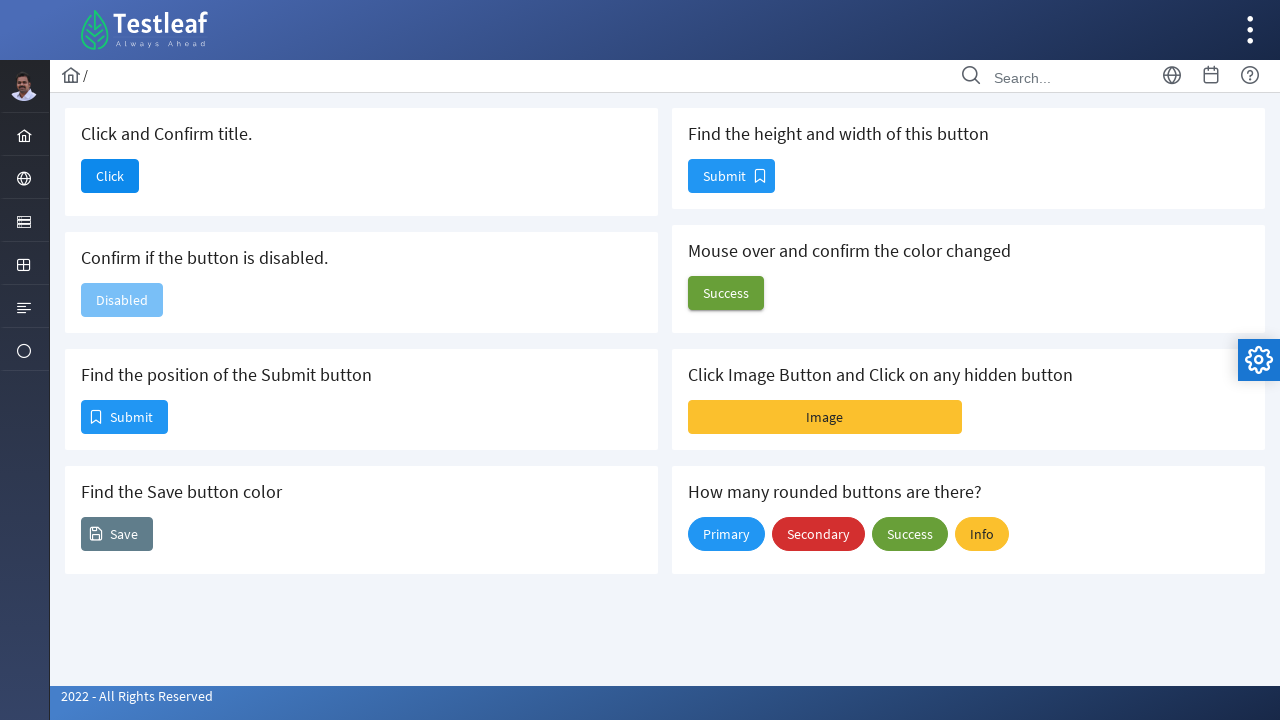

Checked if button is enabled: True
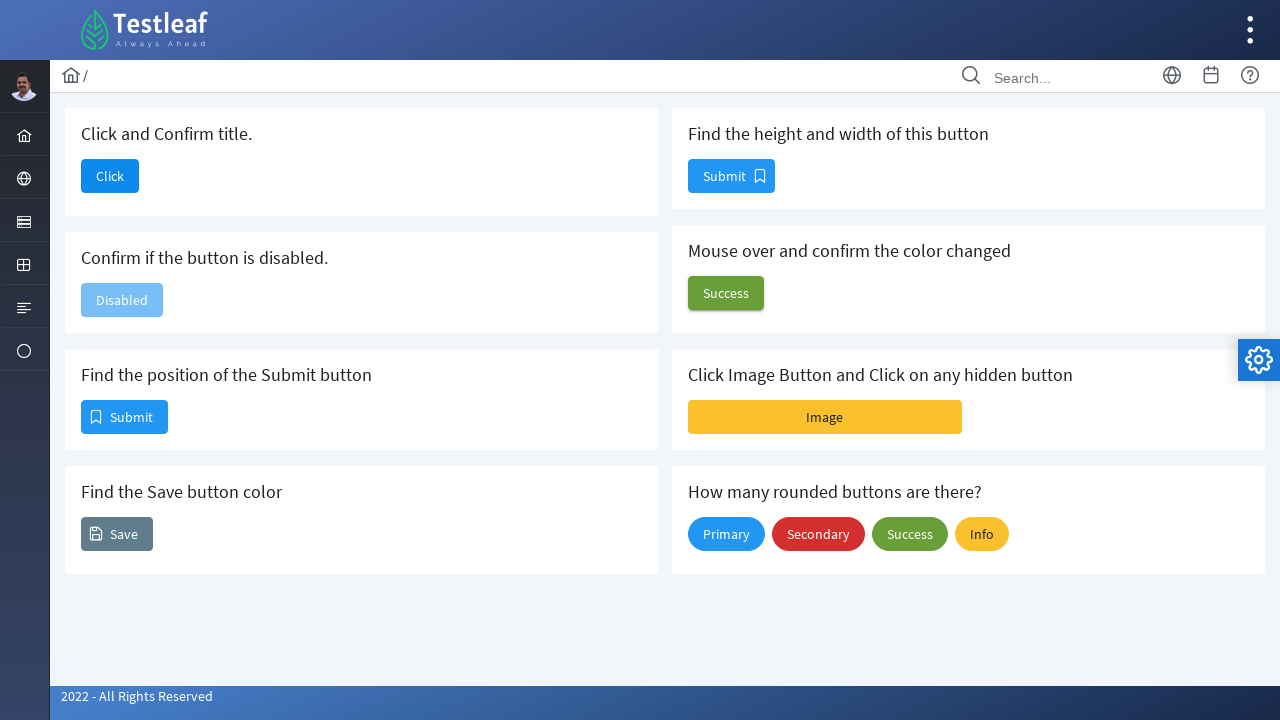

Retrieved submit button location: x=81, y=400
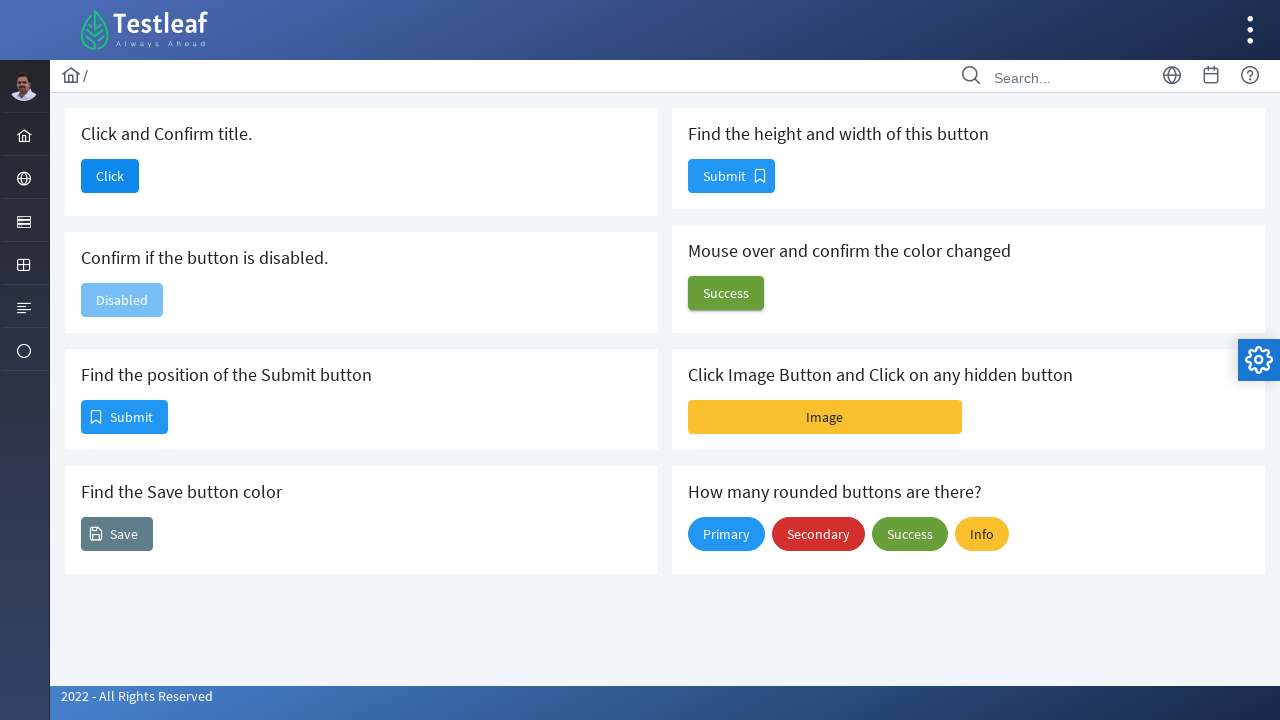

Retrieved button size: width=87, height=34
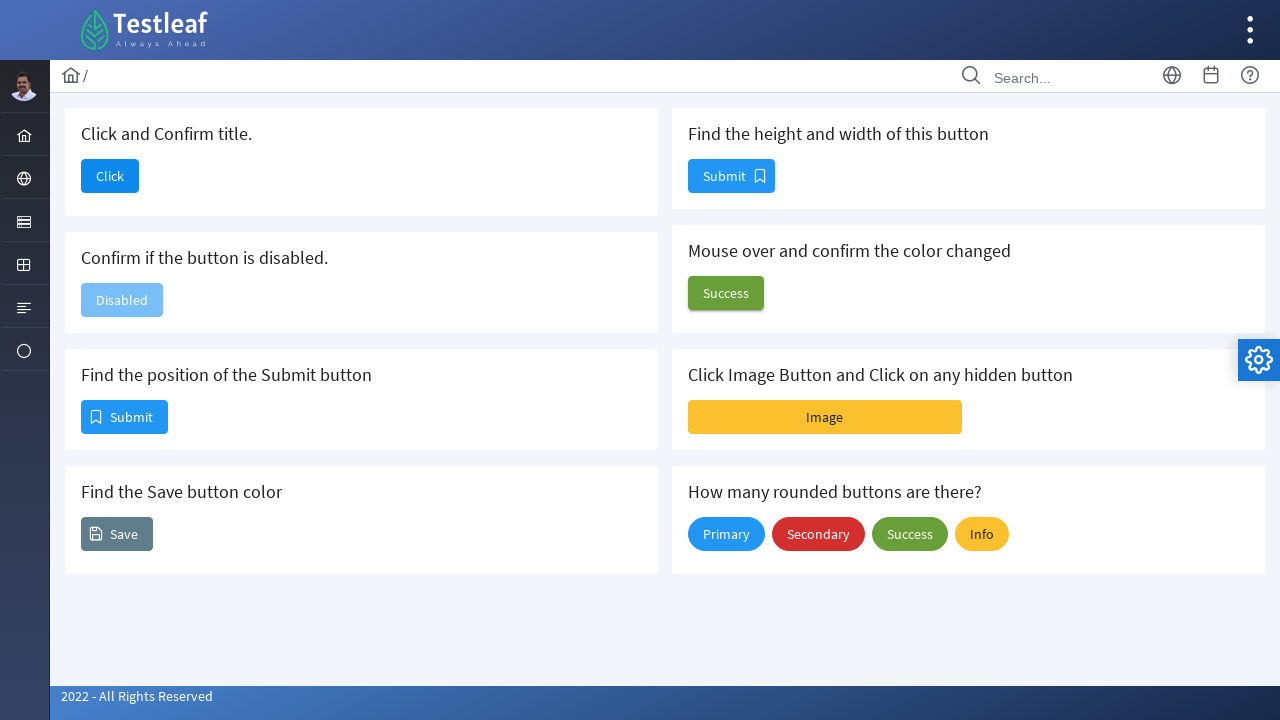

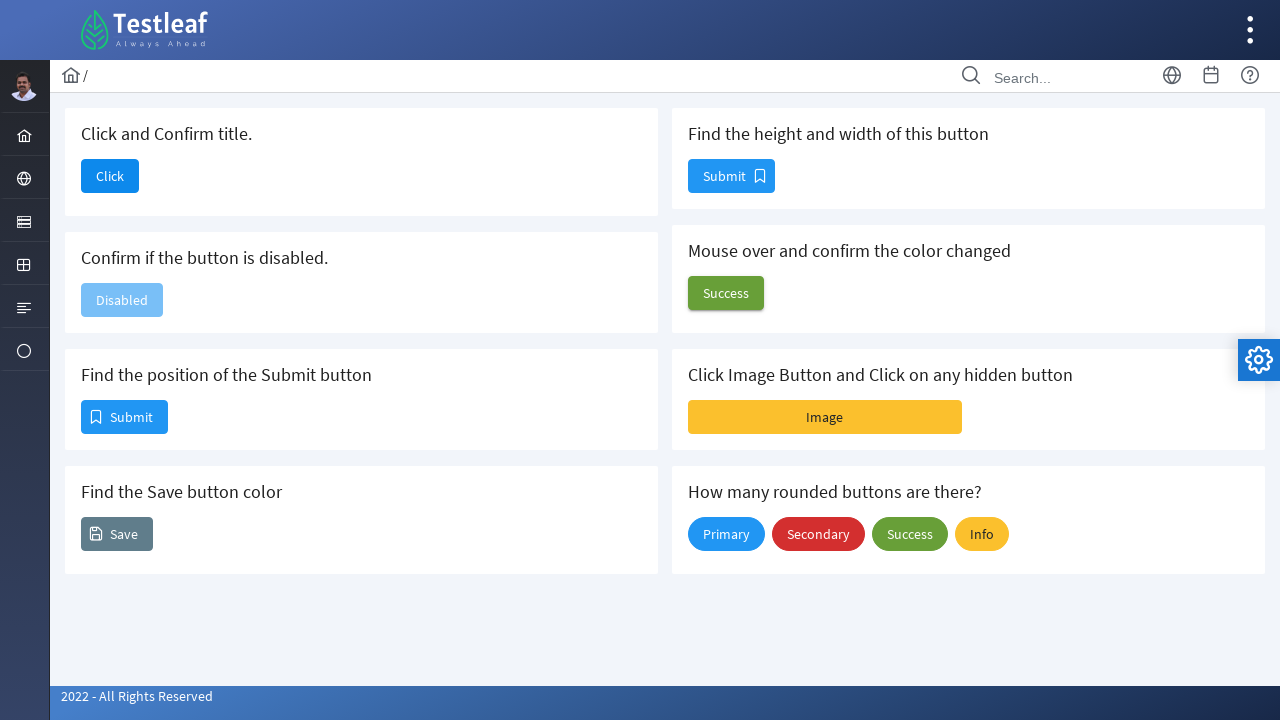